Tests Angular Syncfusion dropdown by selecting "Basketball" and "Golf" options and verifying the hidden select value.

Starting URL: https://ej2.syncfusion.com/angular/demos/?_ga=2.262049992.437420821.1575083417-524628264.1575083417#/material/drop-down-list/data-binding

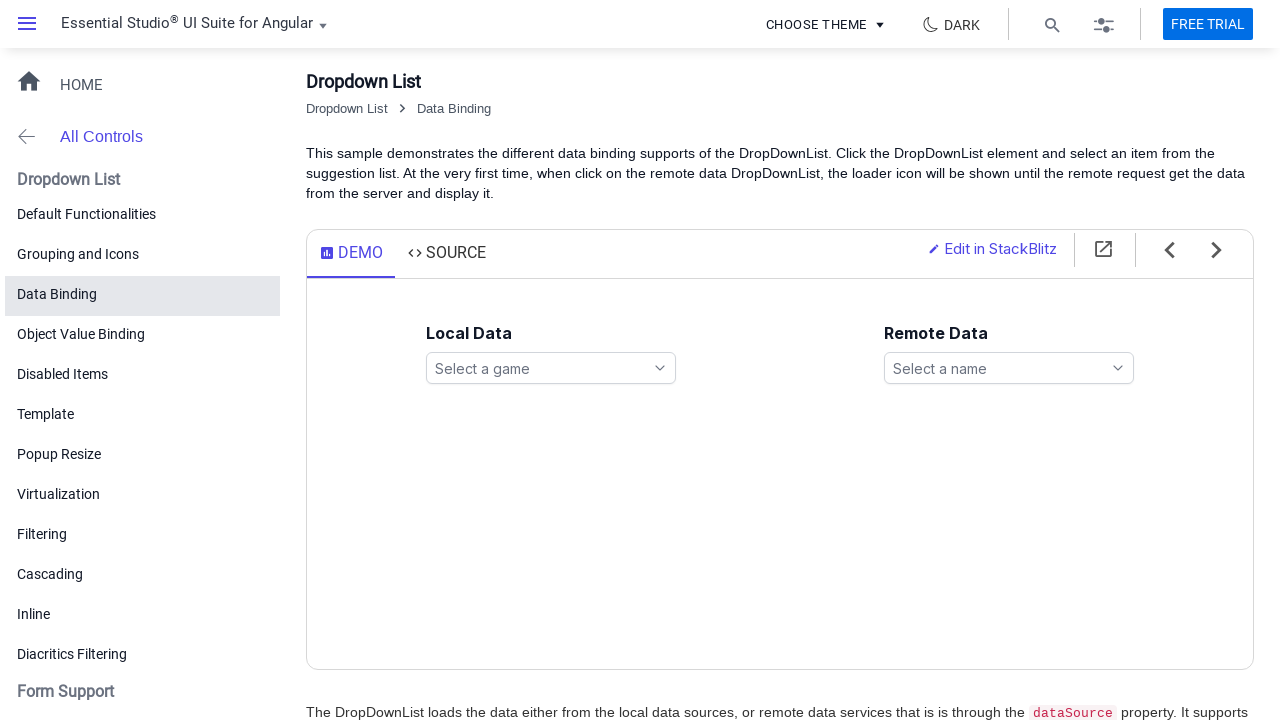

Waited for Angular Syncfusion dropdown search icon to load
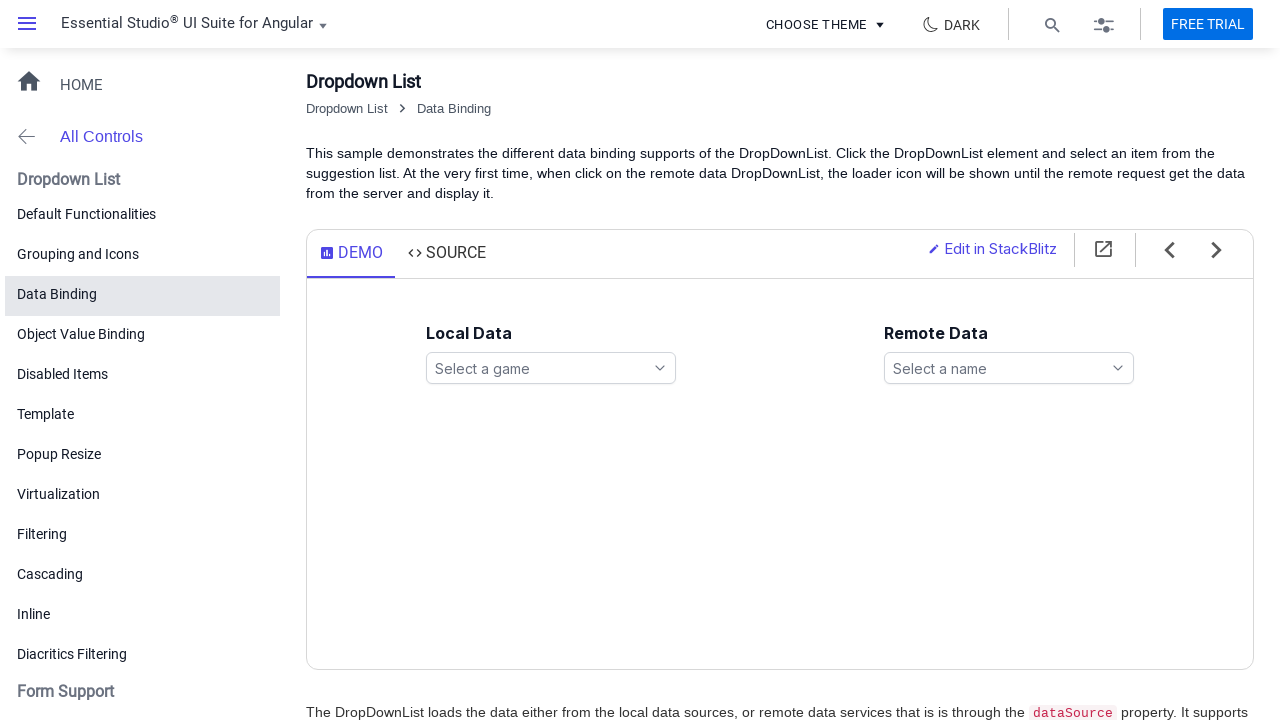

Clicked dropdown search icon to open options at (660, 368) on xpath=//ejs-dropdownlist[@id='games']//span[contains(@class,'e-search-icon')]
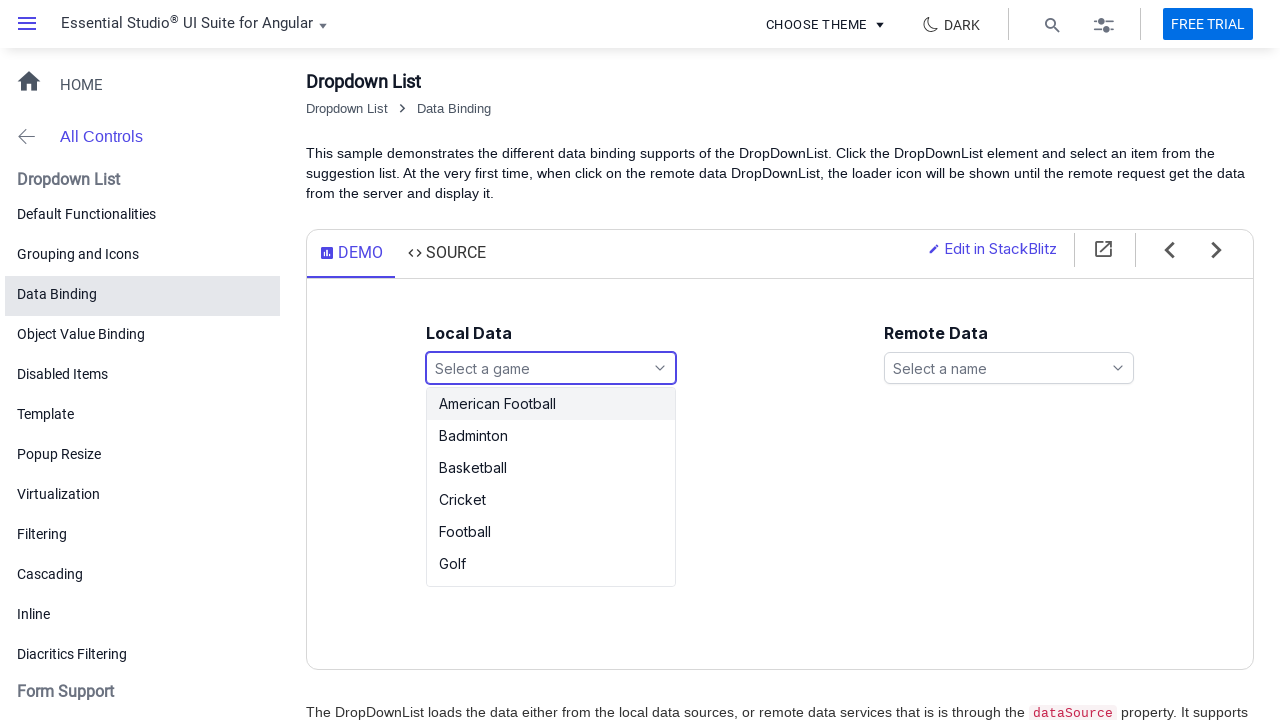

Waited for dropdown options list to appear
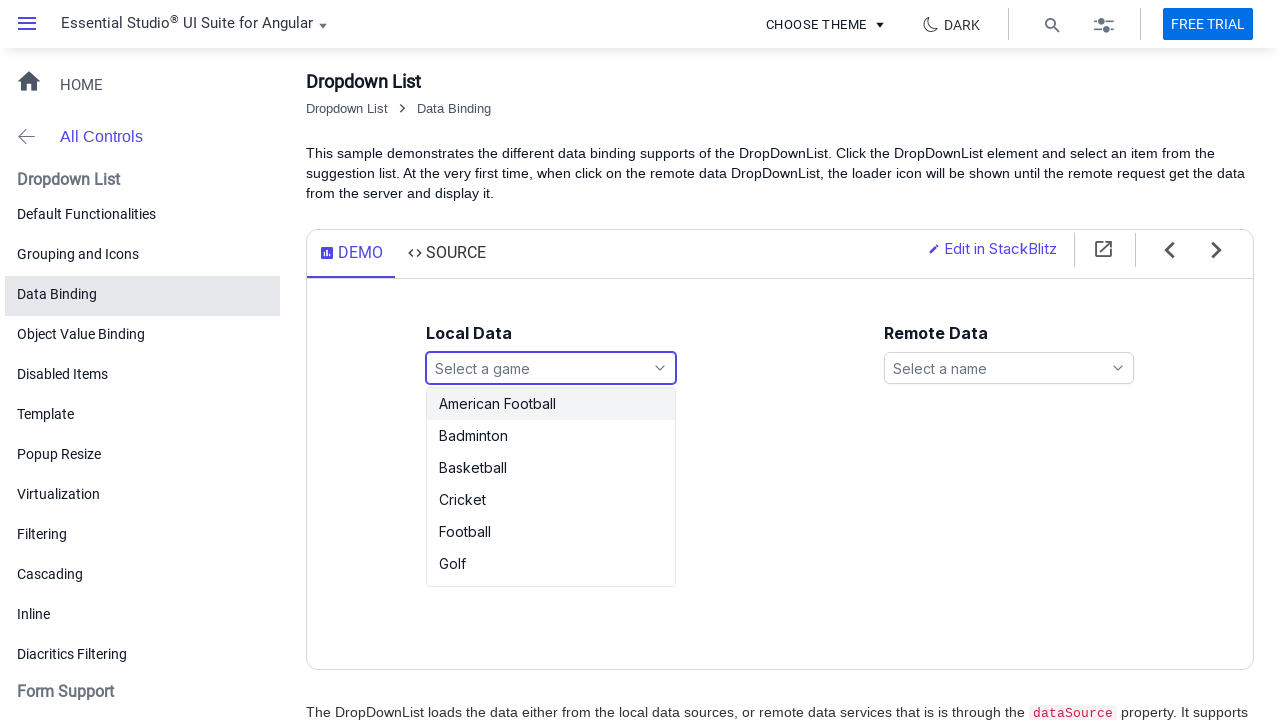

Selected 'Basketball' option from dropdown at (551, 468) on xpath=//ul[@id='games_options']/li[text()='Basketball']
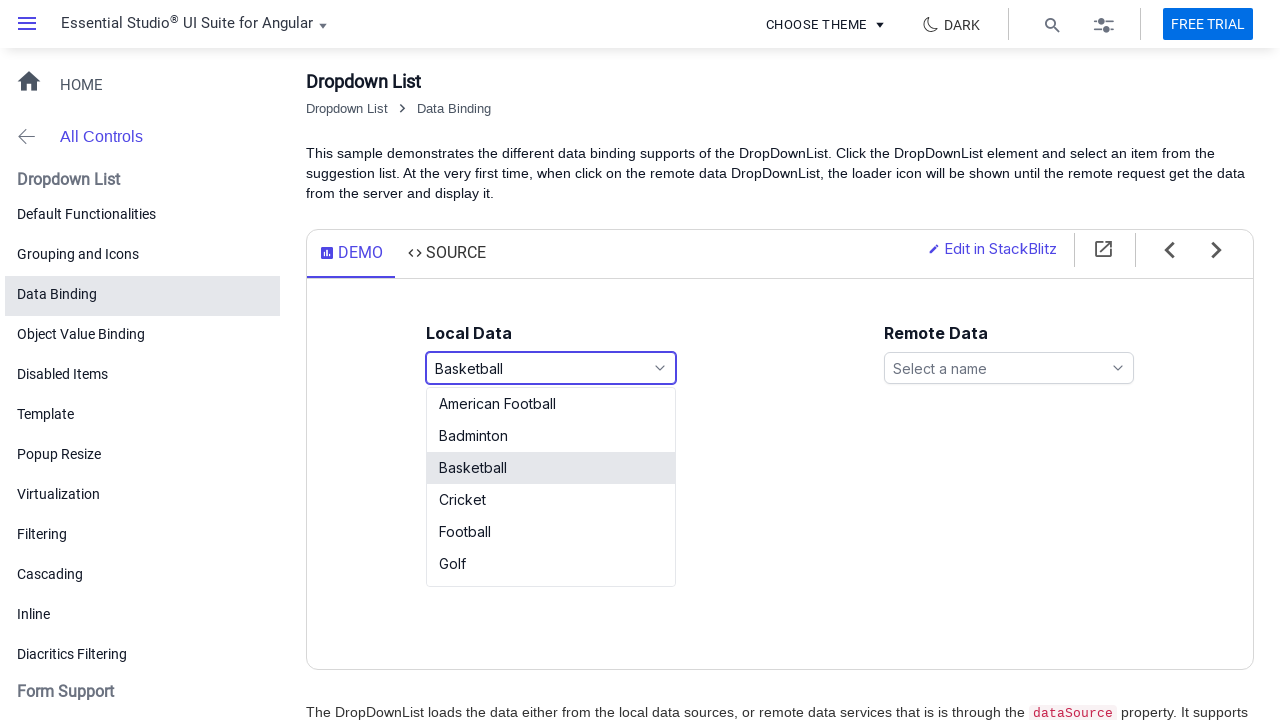

Clicked dropdown search icon to open options again at (660, 368) on xpath=//ejs-dropdownlist[@id='games']//span[contains(@class,'e-search-icon')]
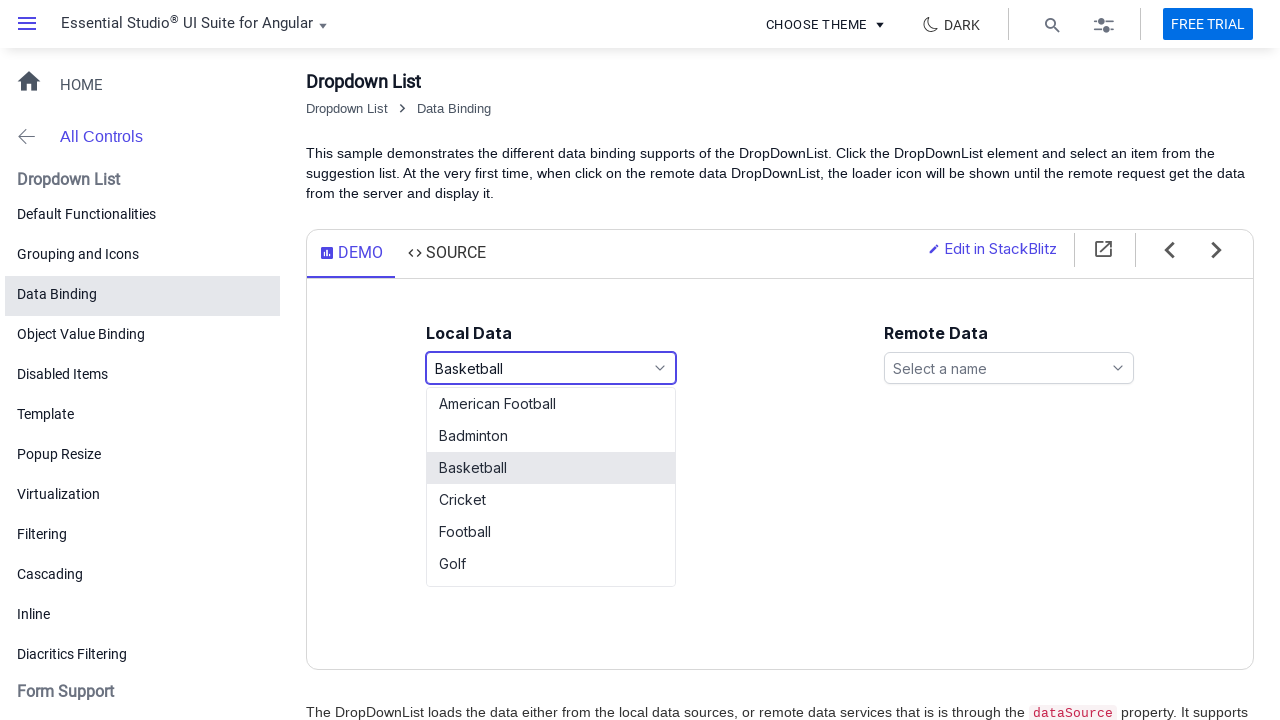

Waited for dropdown options list to appear
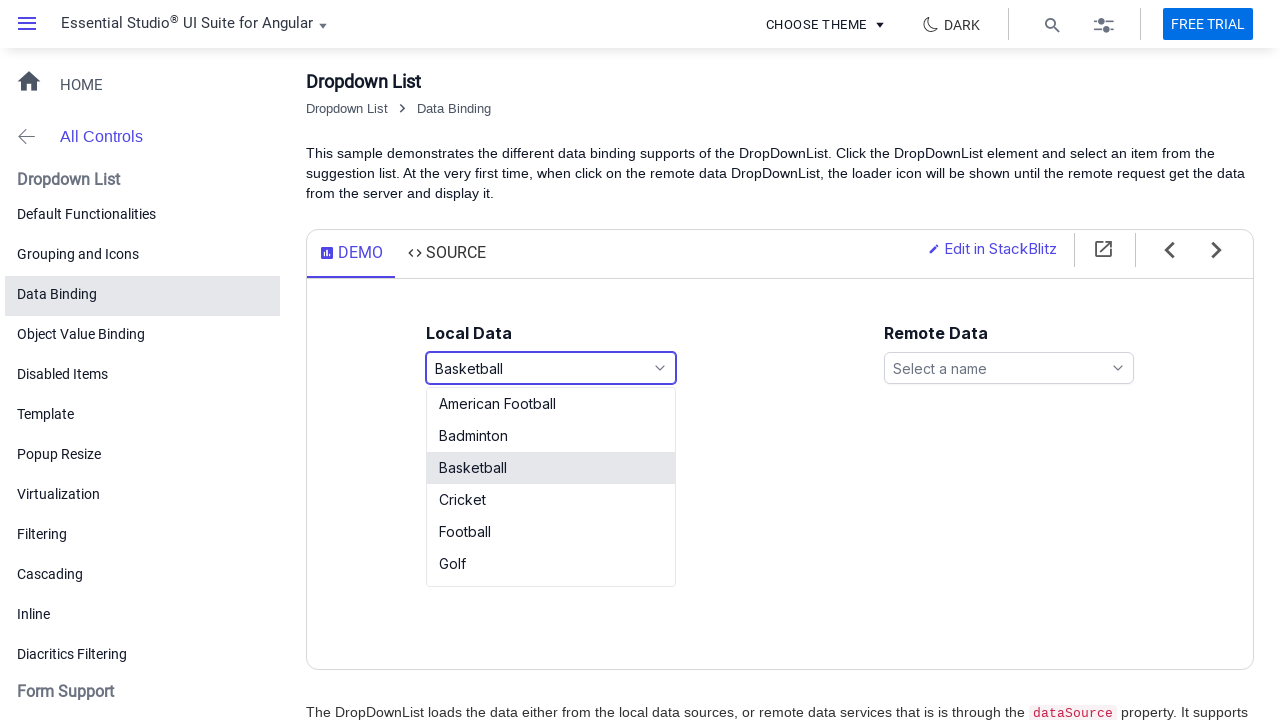

Selected 'Golf' option from dropdown at (551, 564) on xpath=//ul[@id='games_options']/li[text()='Golf']
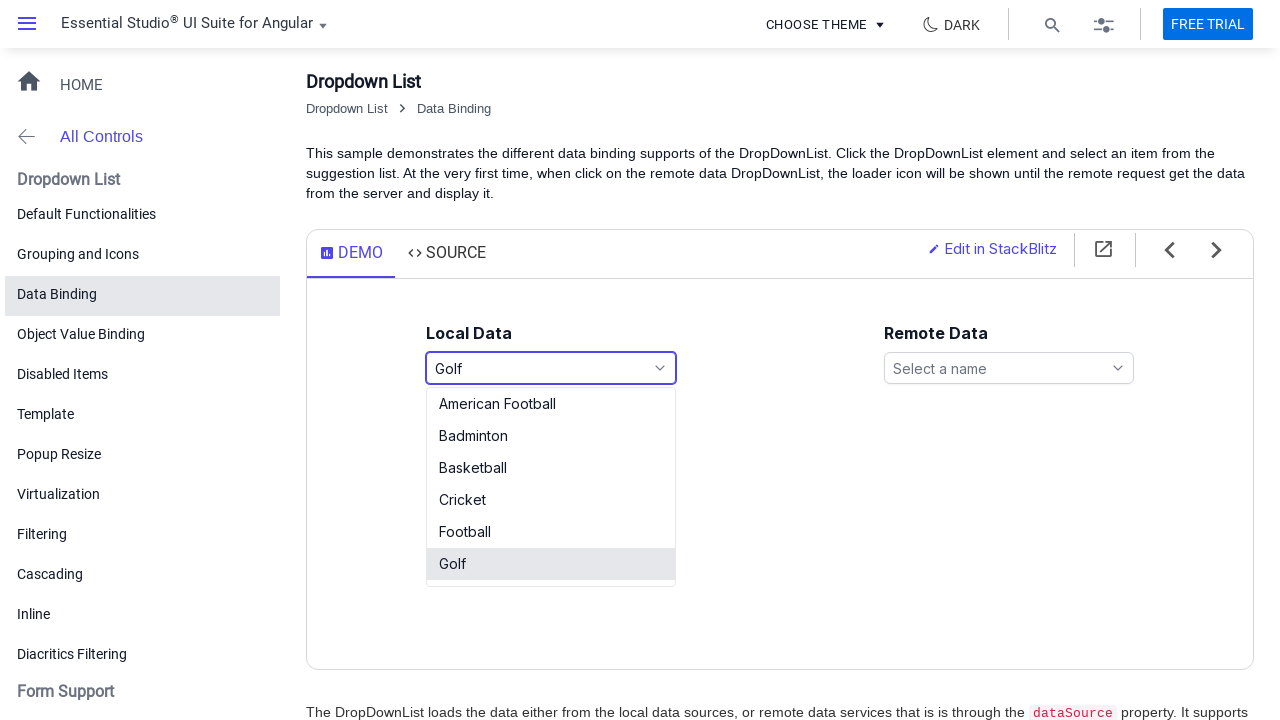

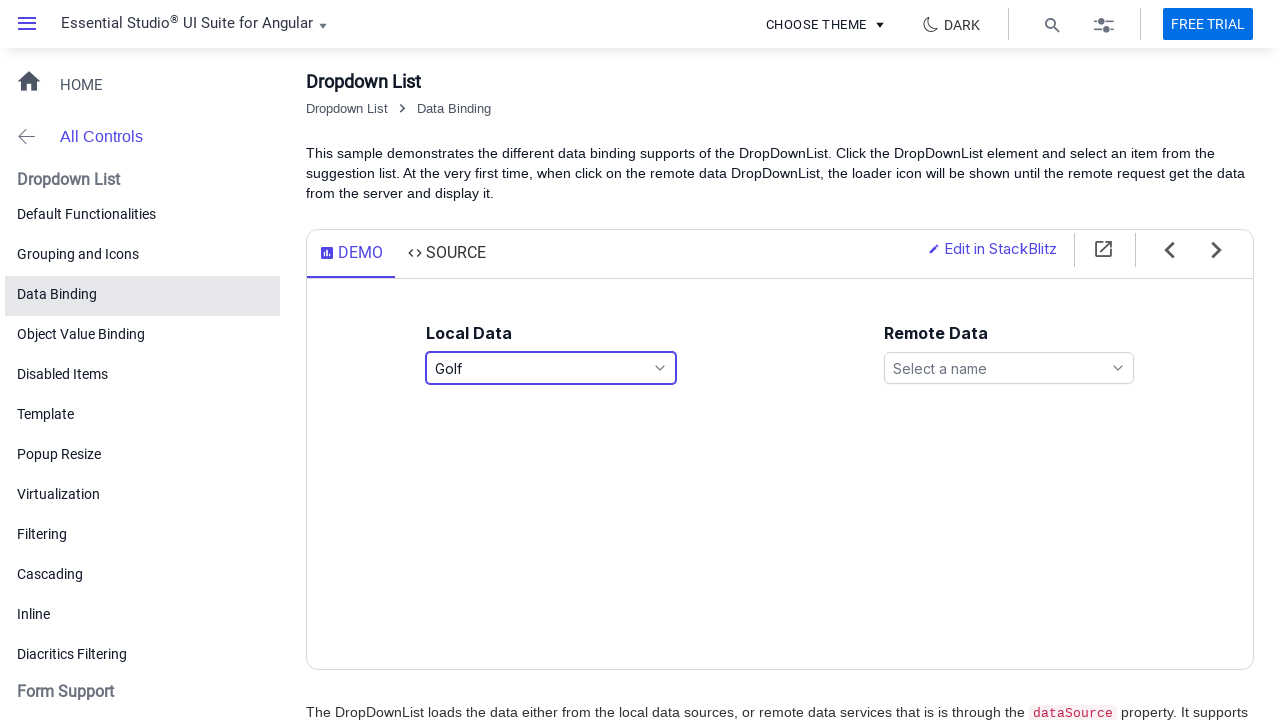